Tests table sorting and pagination by clicking on column header to sort, verifying the sort order, and navigating through pages to find a specific item and retrieve its price

Starting URL: https://rahulshettyacademy.com/seleniumPractise/#/offers

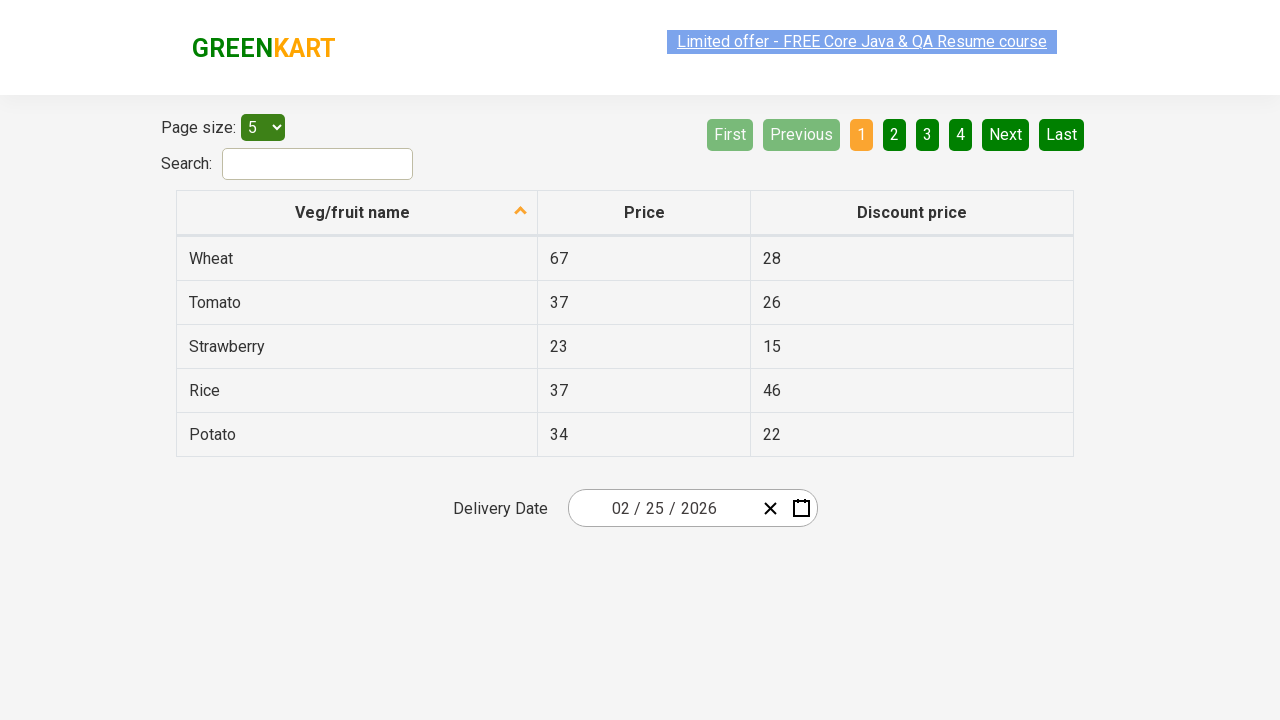

Clicked on 'Veg/fruit name' column header to sort at (353, 212) on xpath=//tr/th/span[text()='Veg/fruit name']
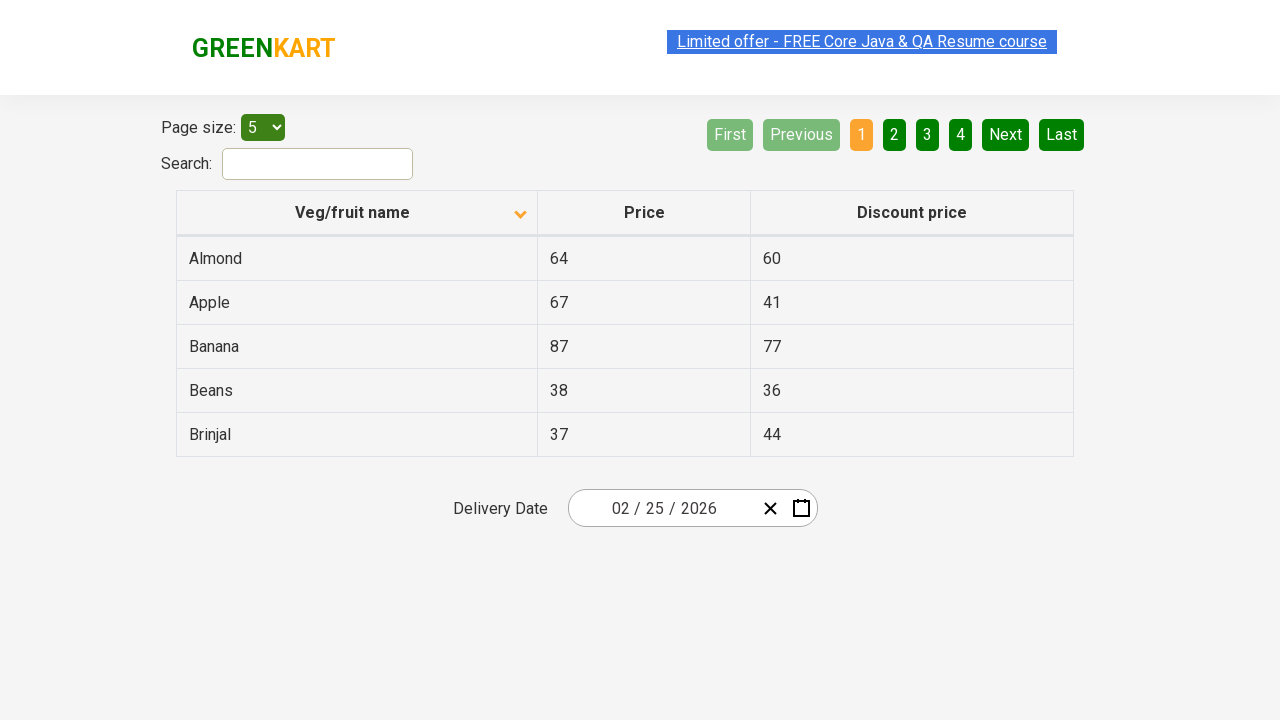

Retrieved all vegetable names from current page
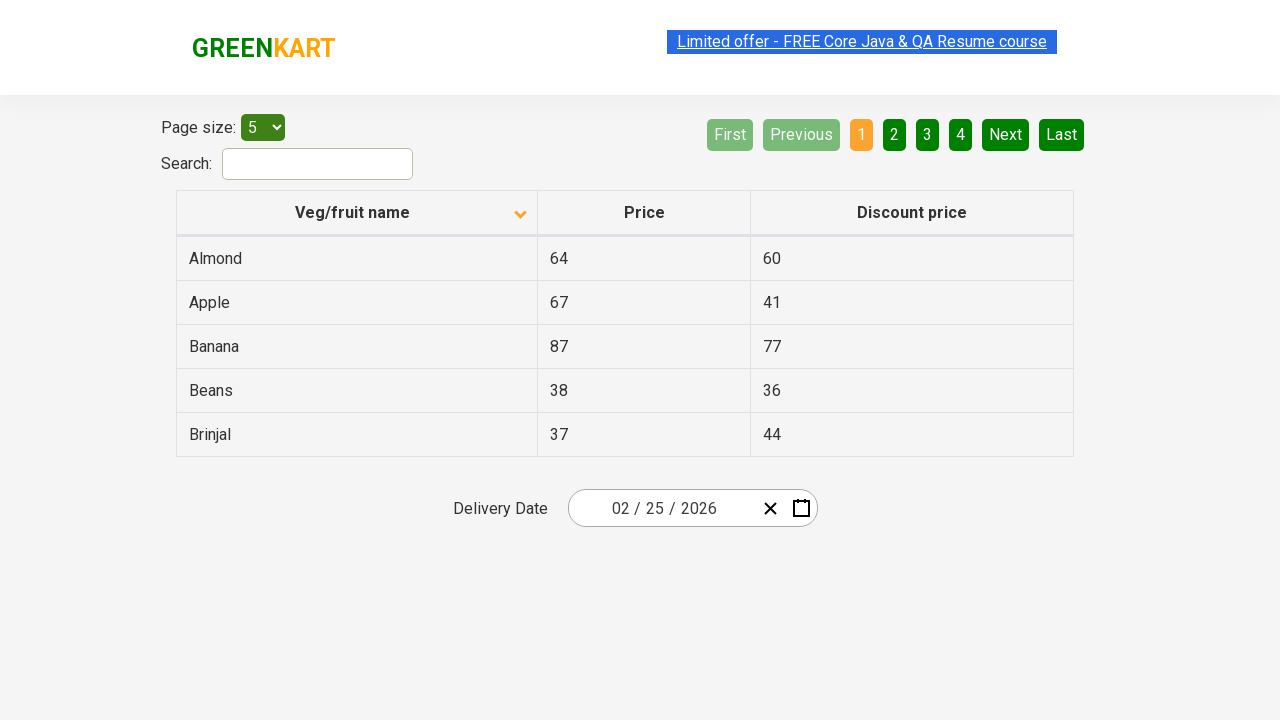

Verified that vegetable names are sorted alphabetically
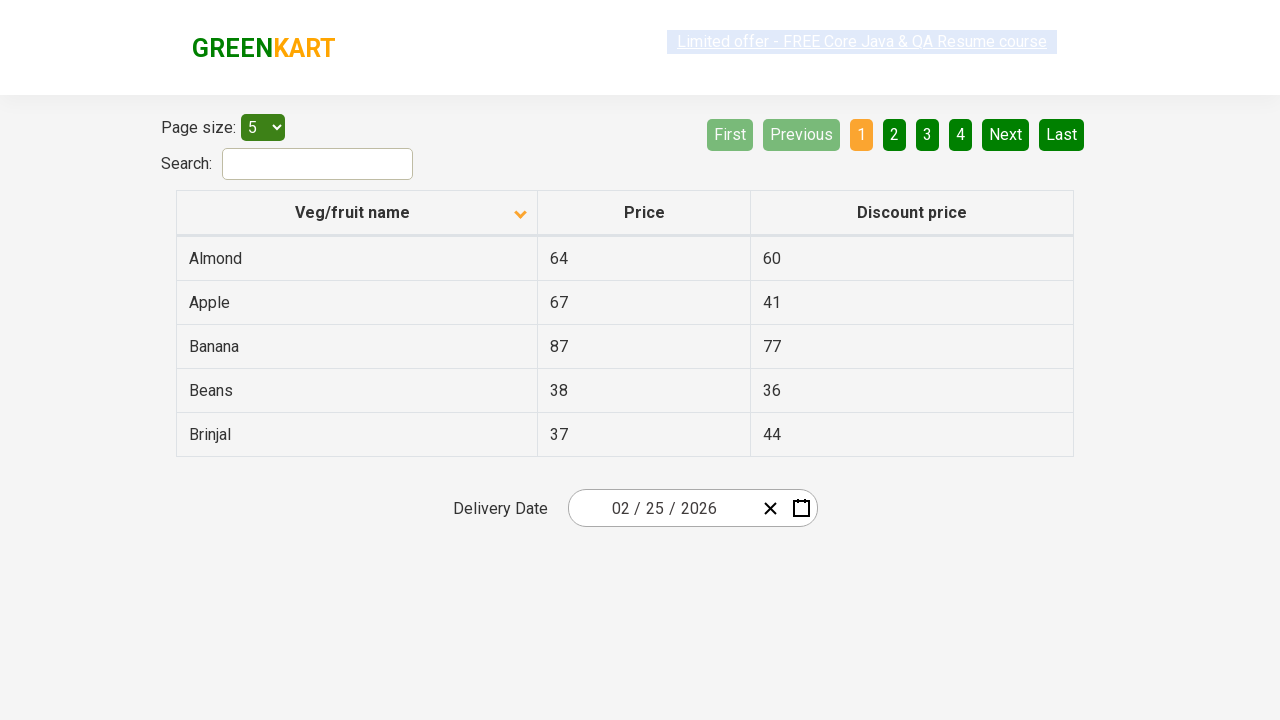

Checked current page for 'Rice'
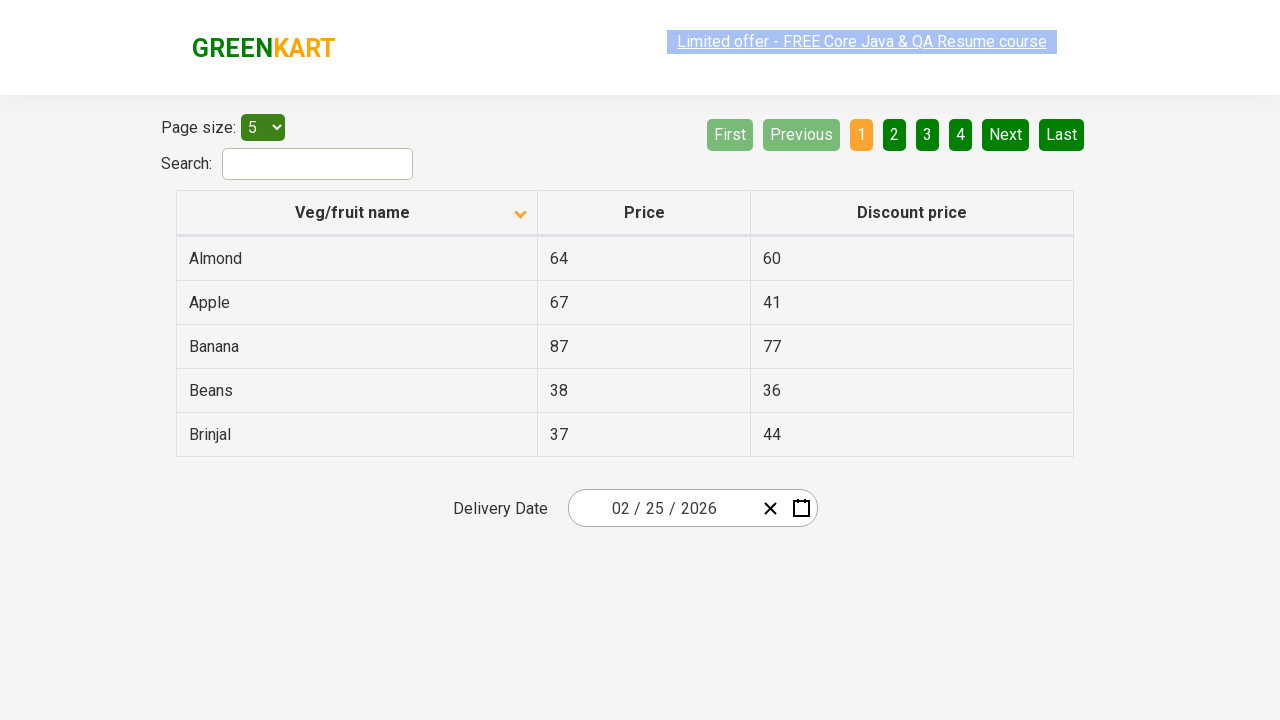

Clicked 'Next' button to navigate to next page at (1006, 134) on a[aria-label='Next']
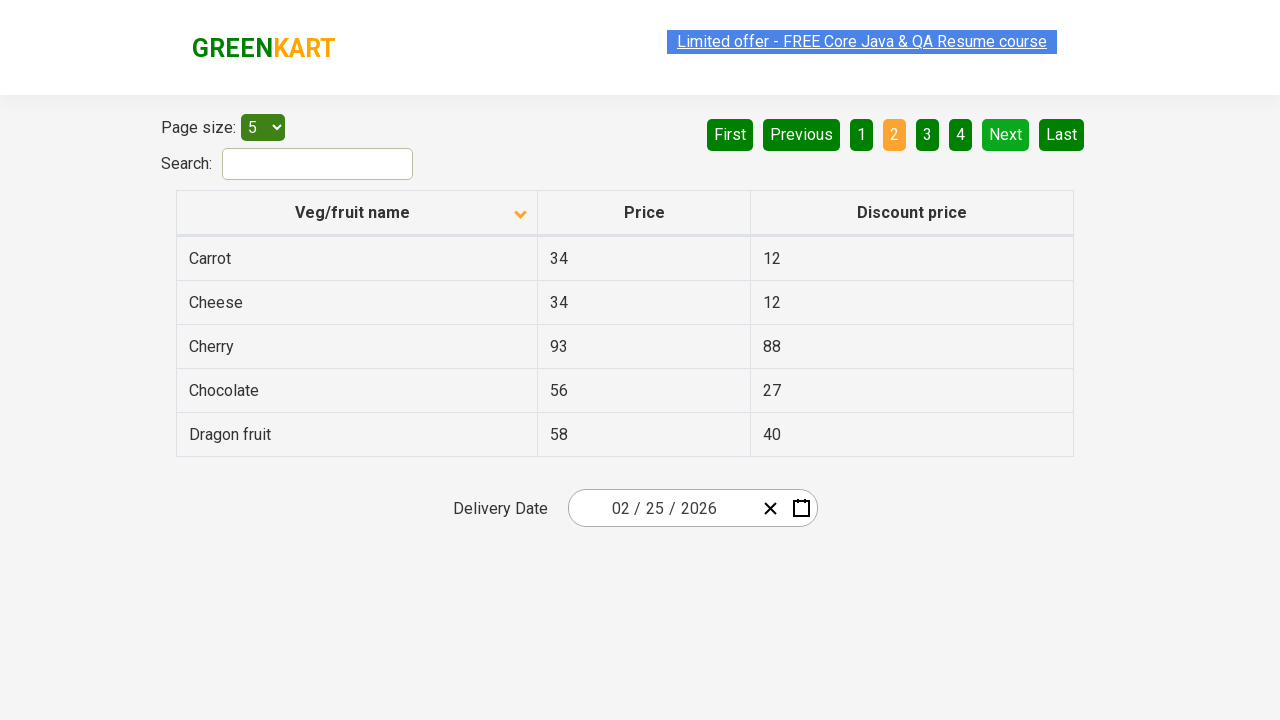

Waited for next page to load
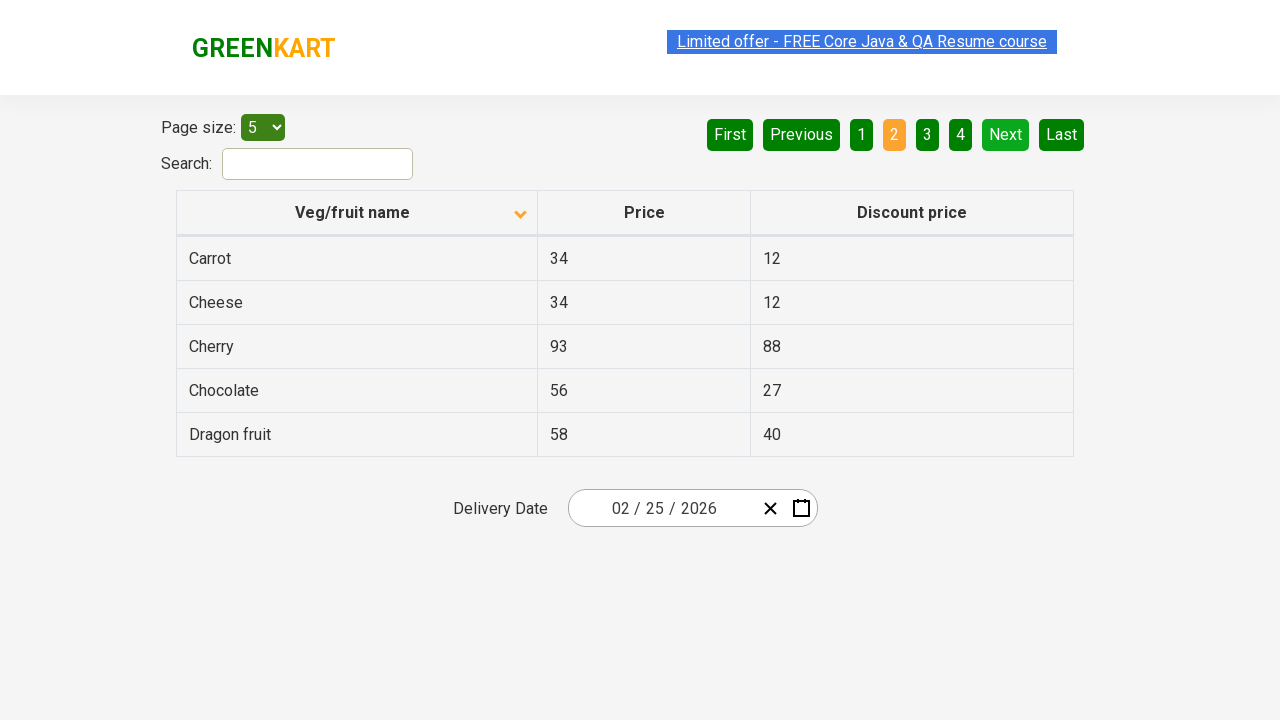

Checked current page for 'Rice'
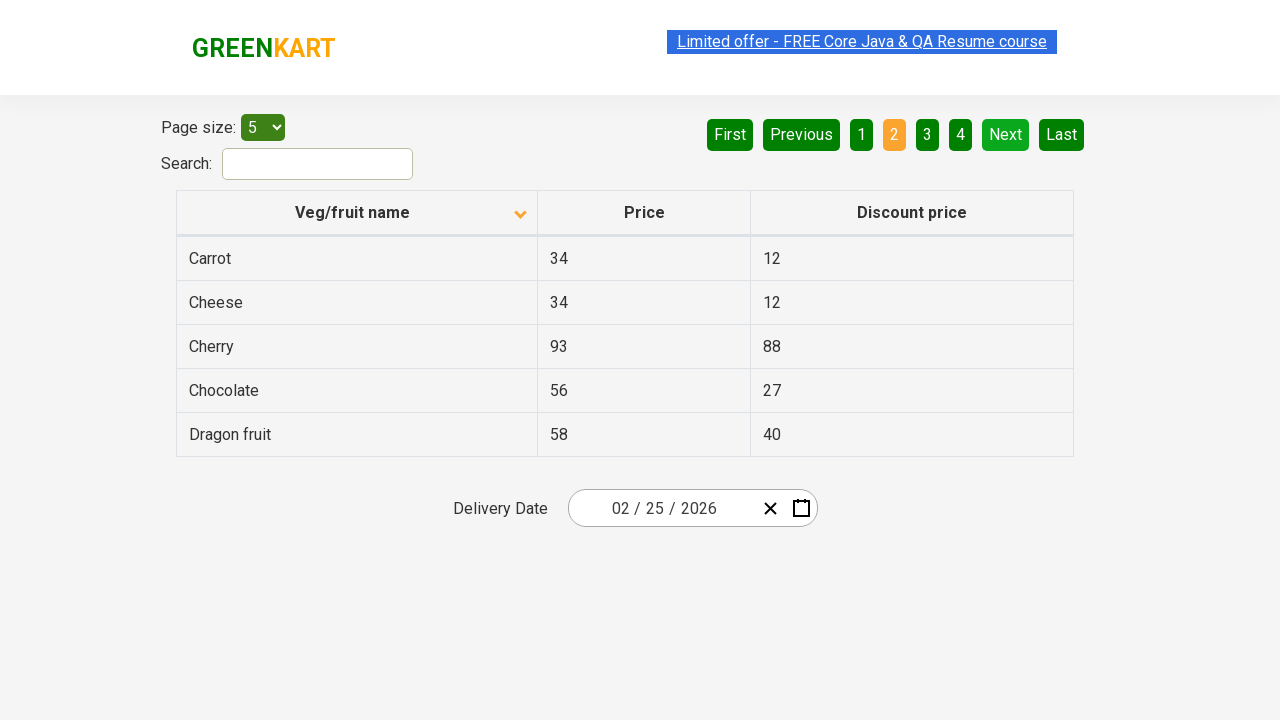

Clicked 'Next' button to navigate to next page at (1006, 134) on a[aria-label='Next']
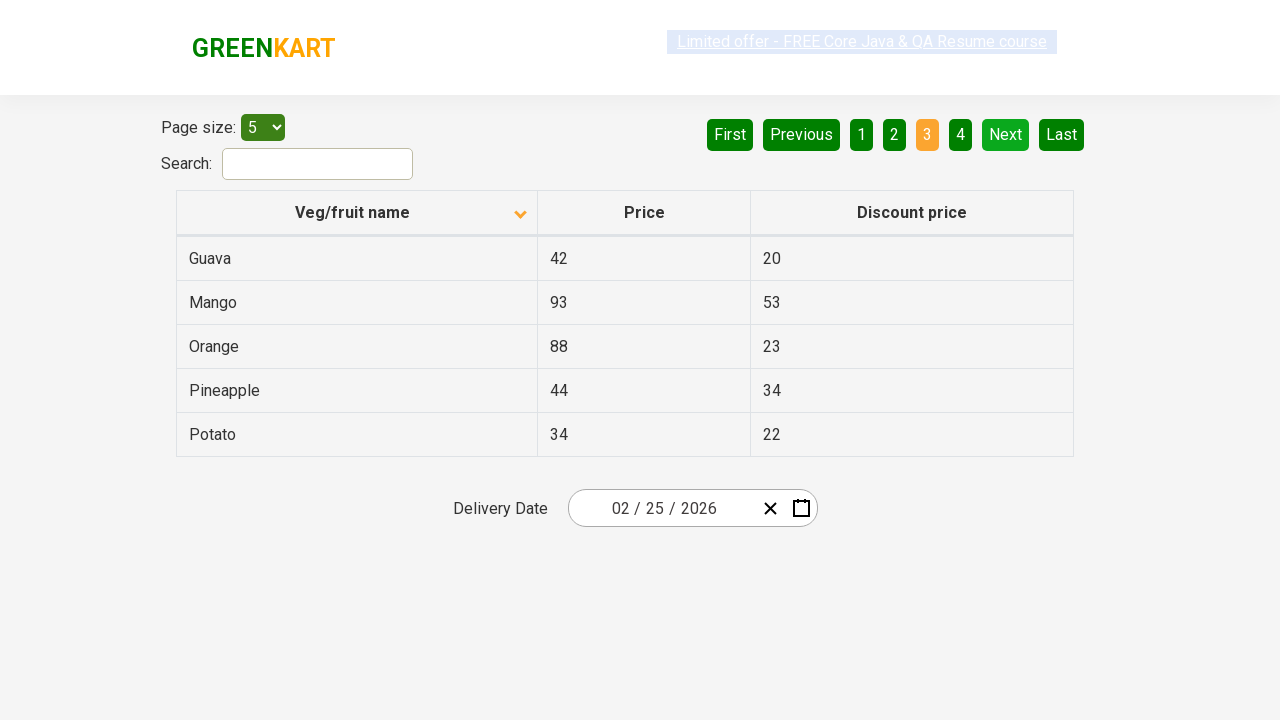

Waited for next page to load
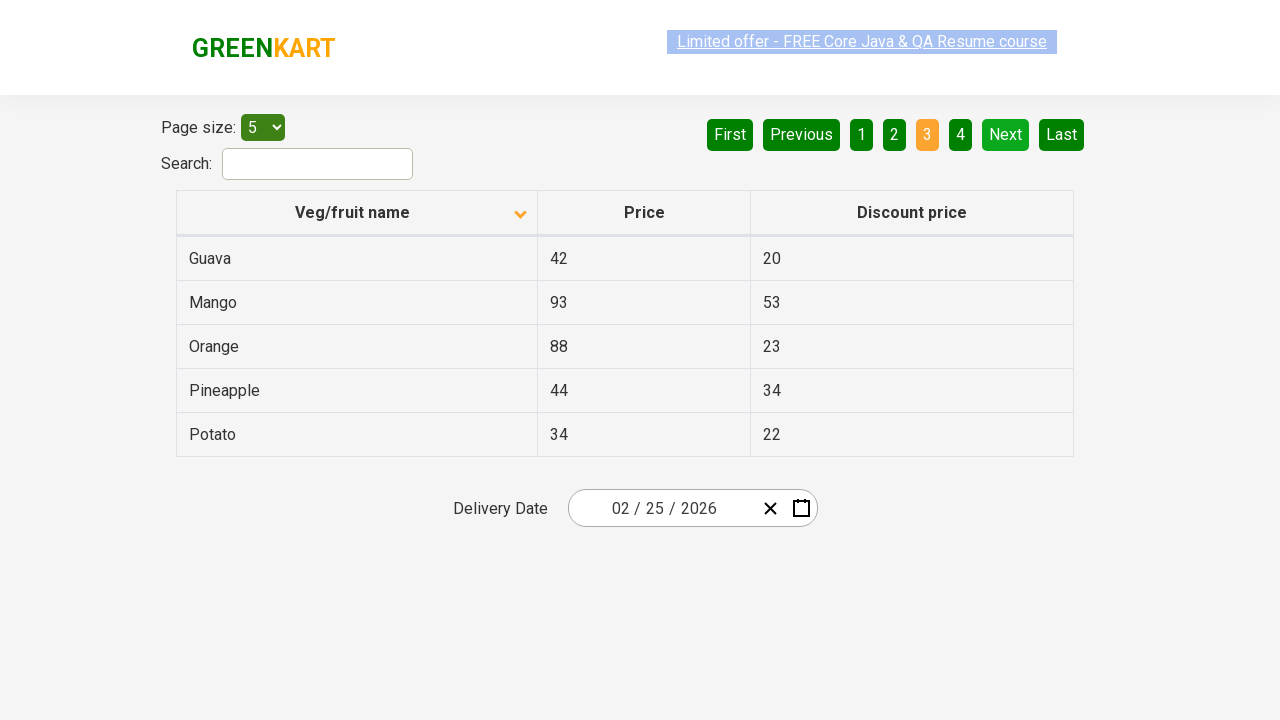

Checked current page for 'Rice'
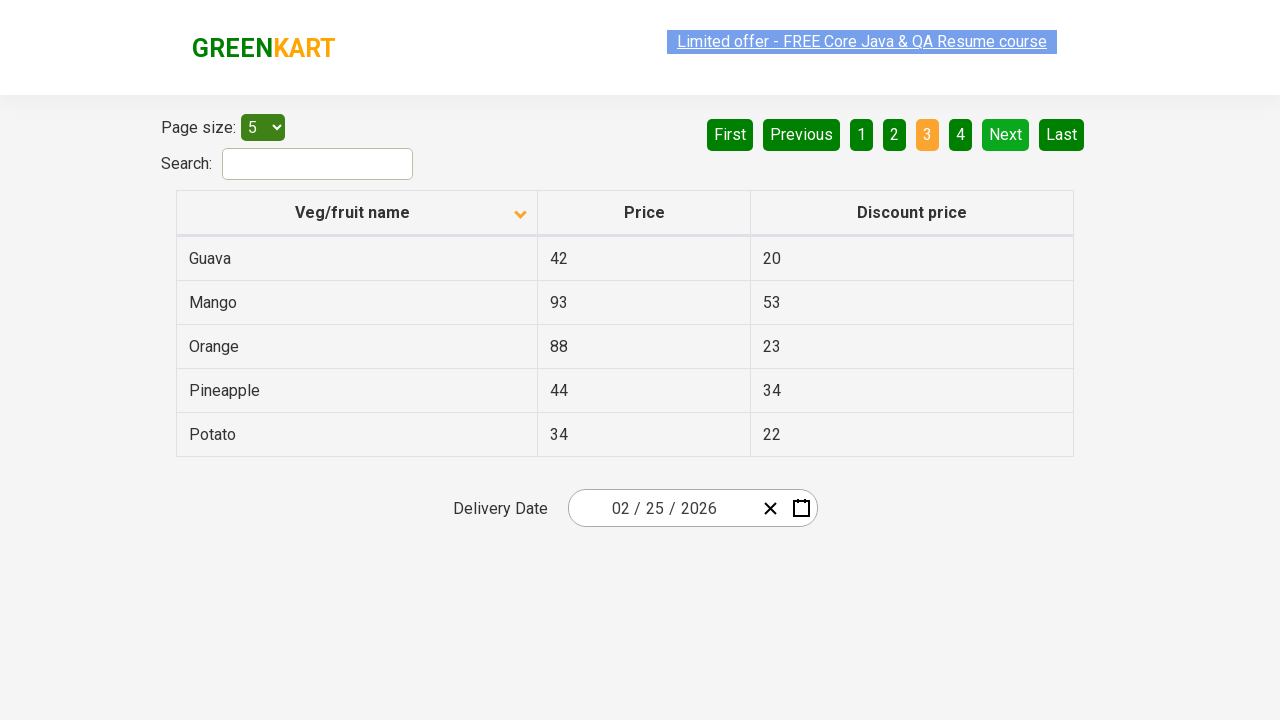

Clicked 'Next' button to navigate to next page at (1006, 134) on a[aria-label='Next']
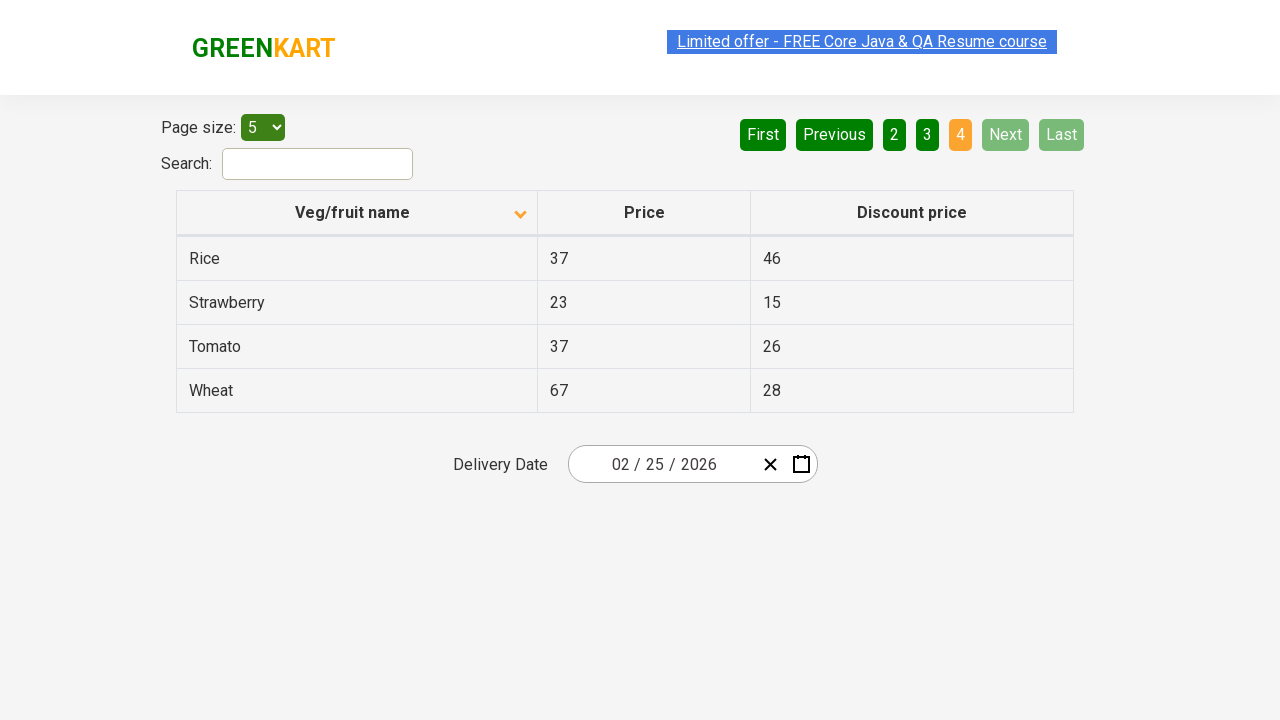

Waited for next page to load
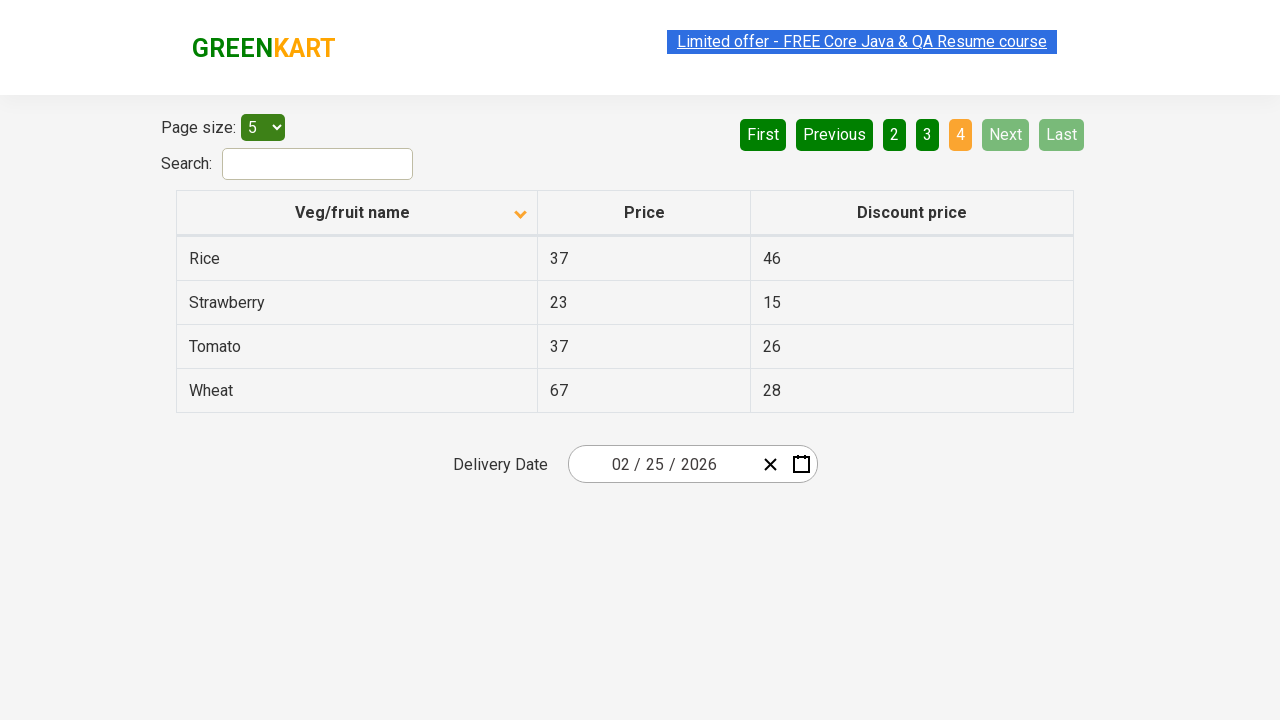

Checked current page for 'Rice'
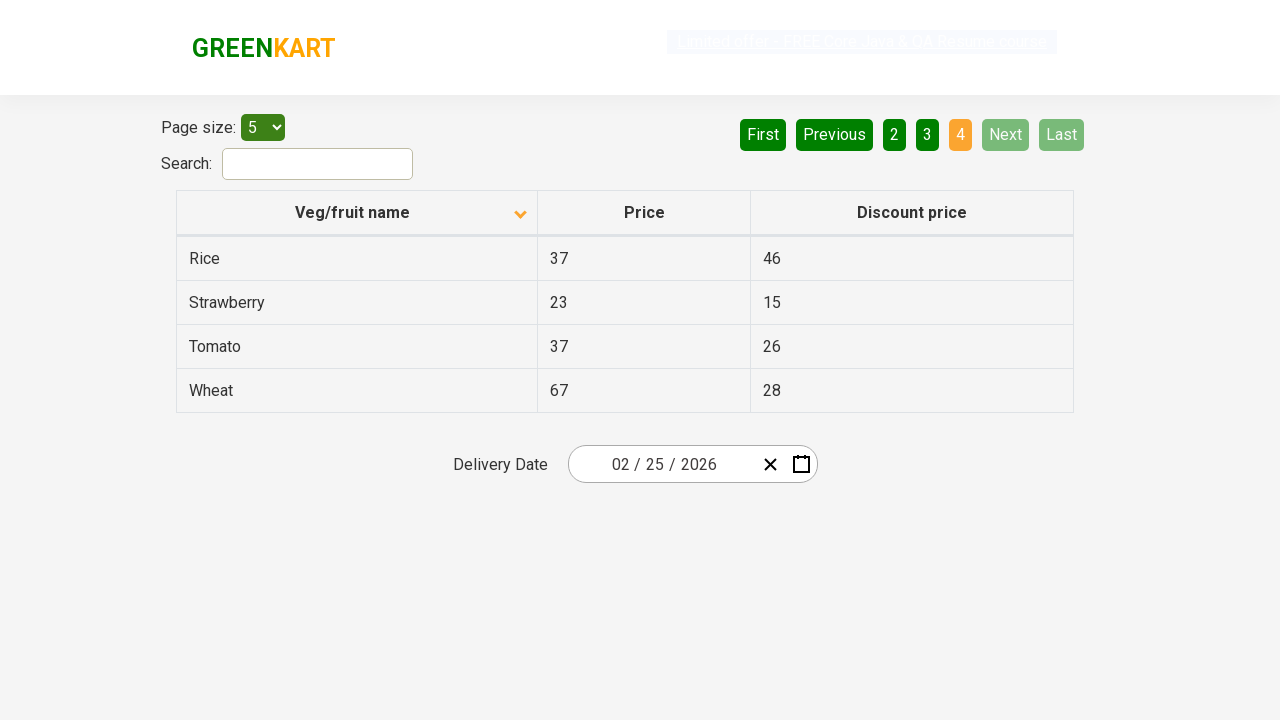

Found Rice on current page with price: 37
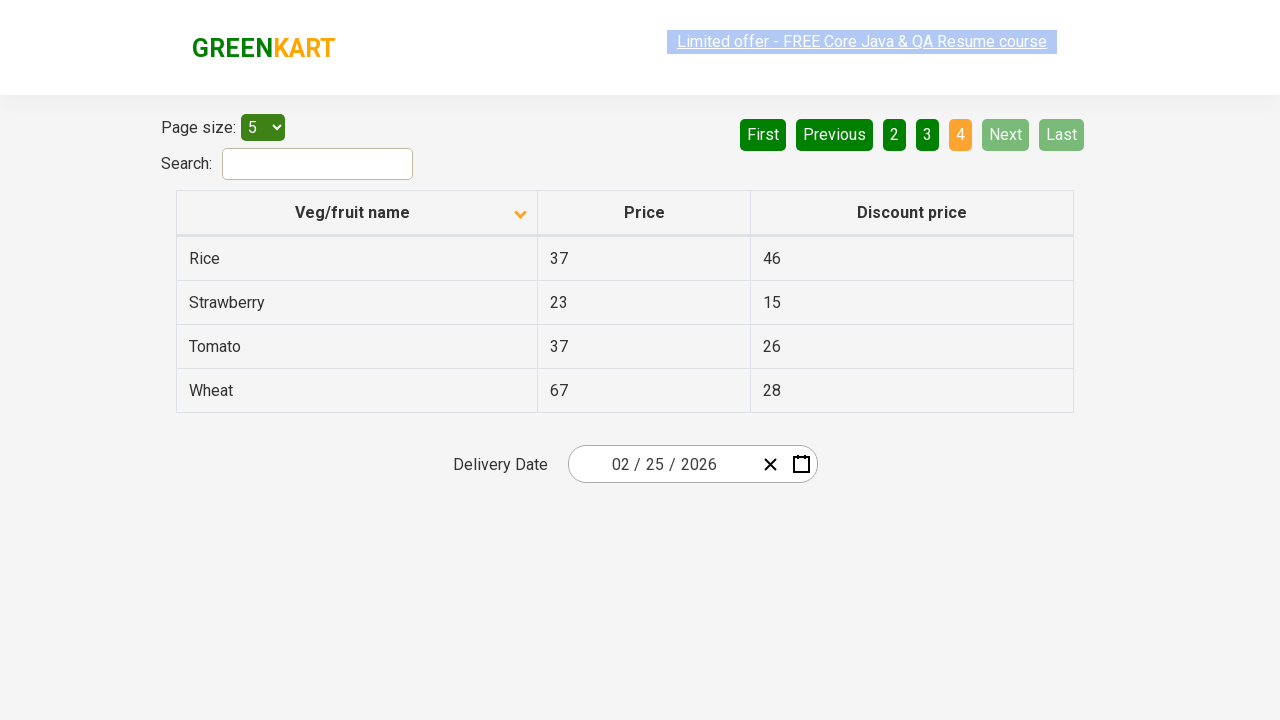

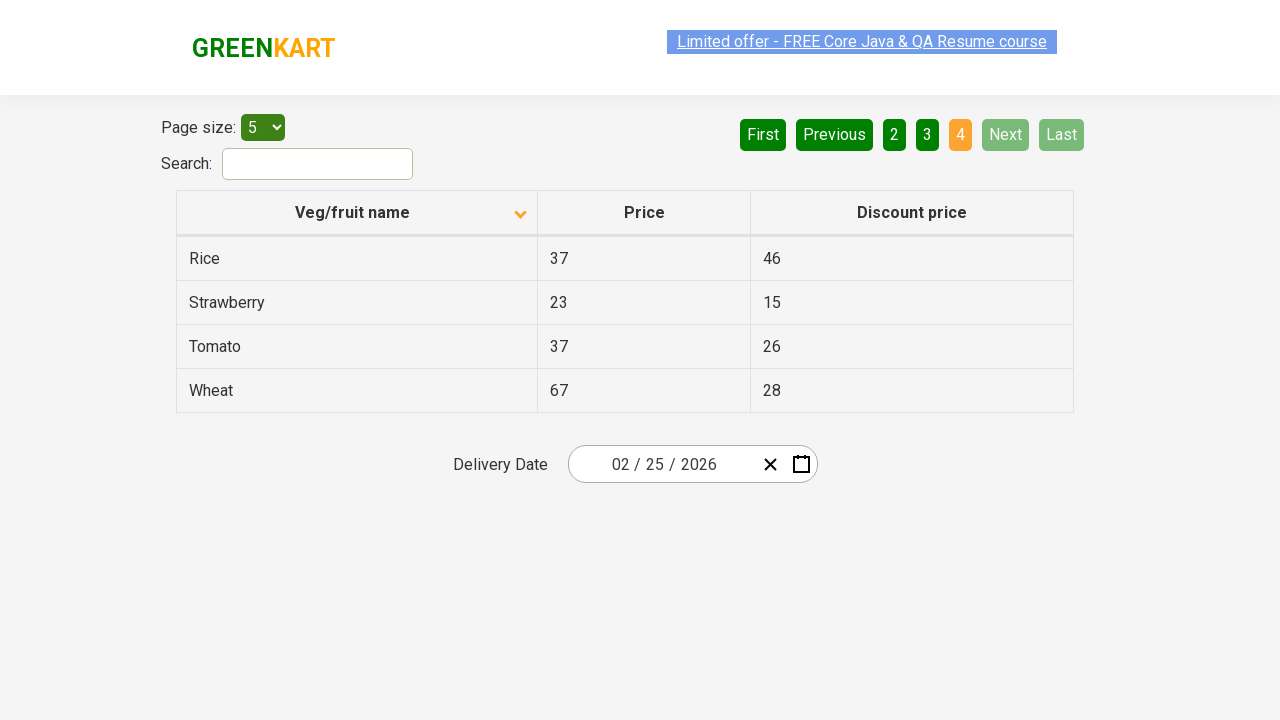